Tests handling of a JavaScript prompt dialog by entering text and accepting the prompt

Starting URL: https://the-internet.herokuapp.com/javascript_alerts

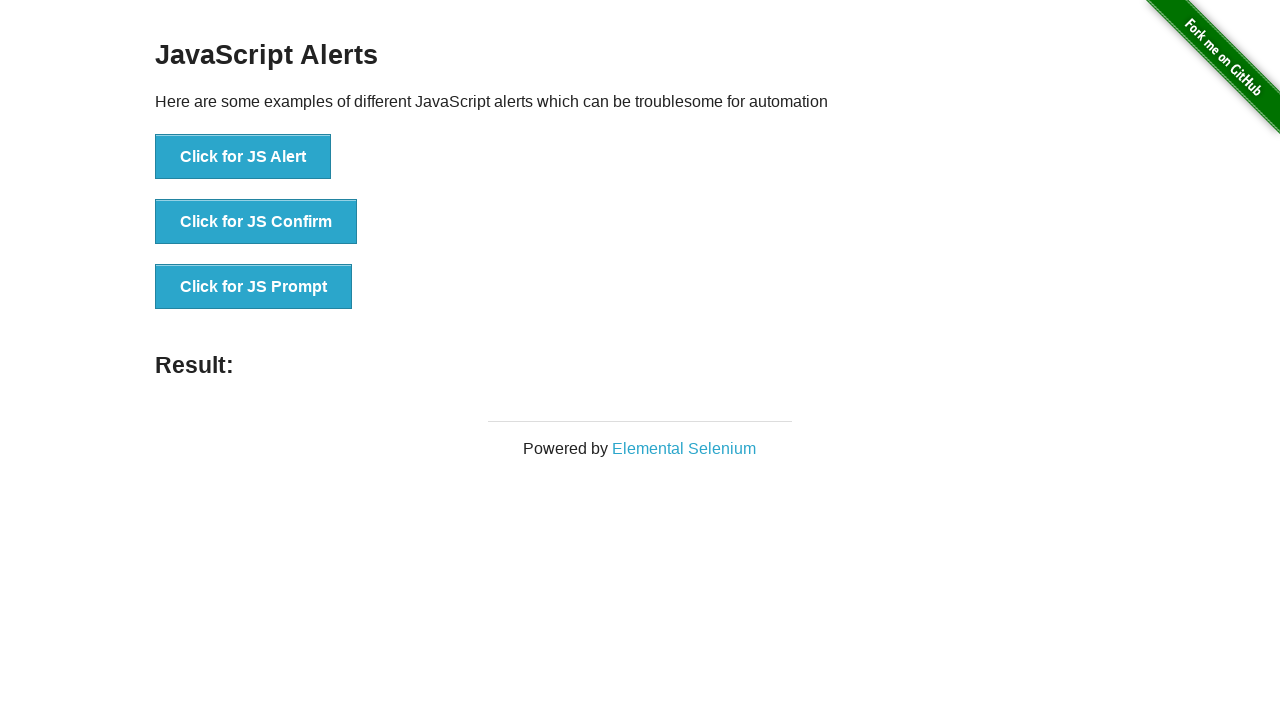

Set up dialog handler to accept prompt with text 'Test'
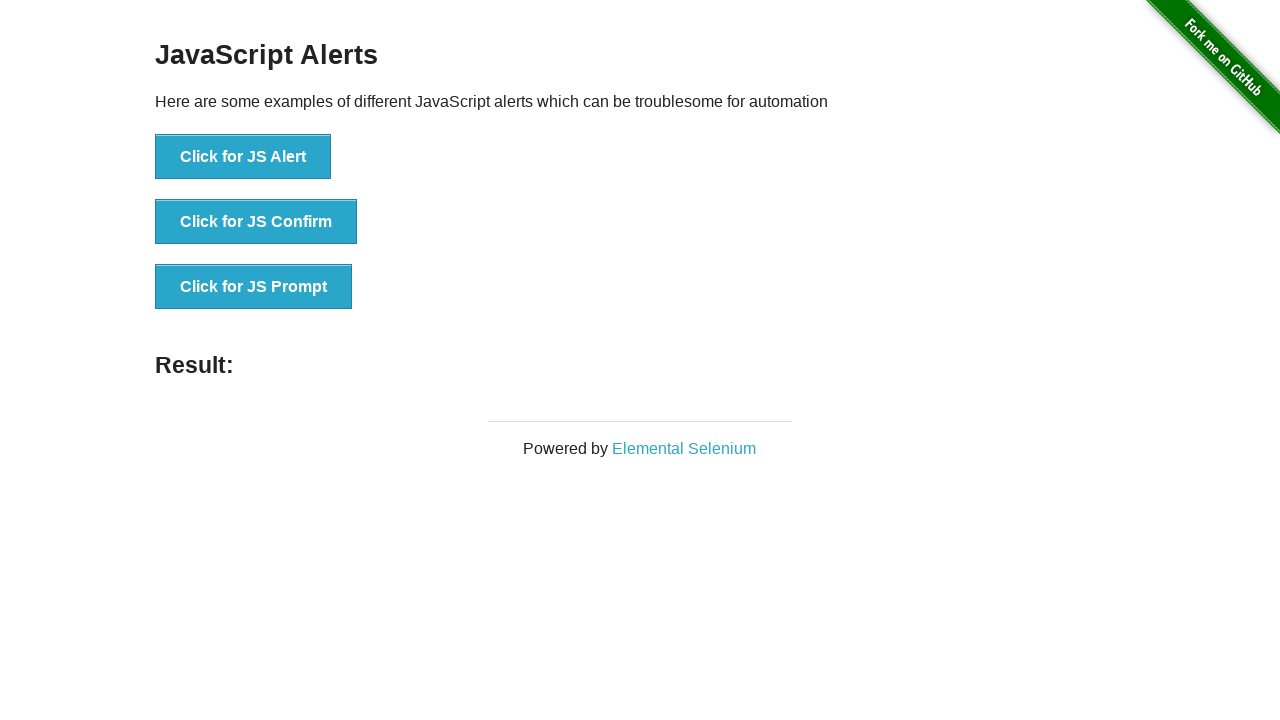

Clicked button to trigger JavaScript prompt dialog at (254, 287) on button[onclick='jsPrompt()']
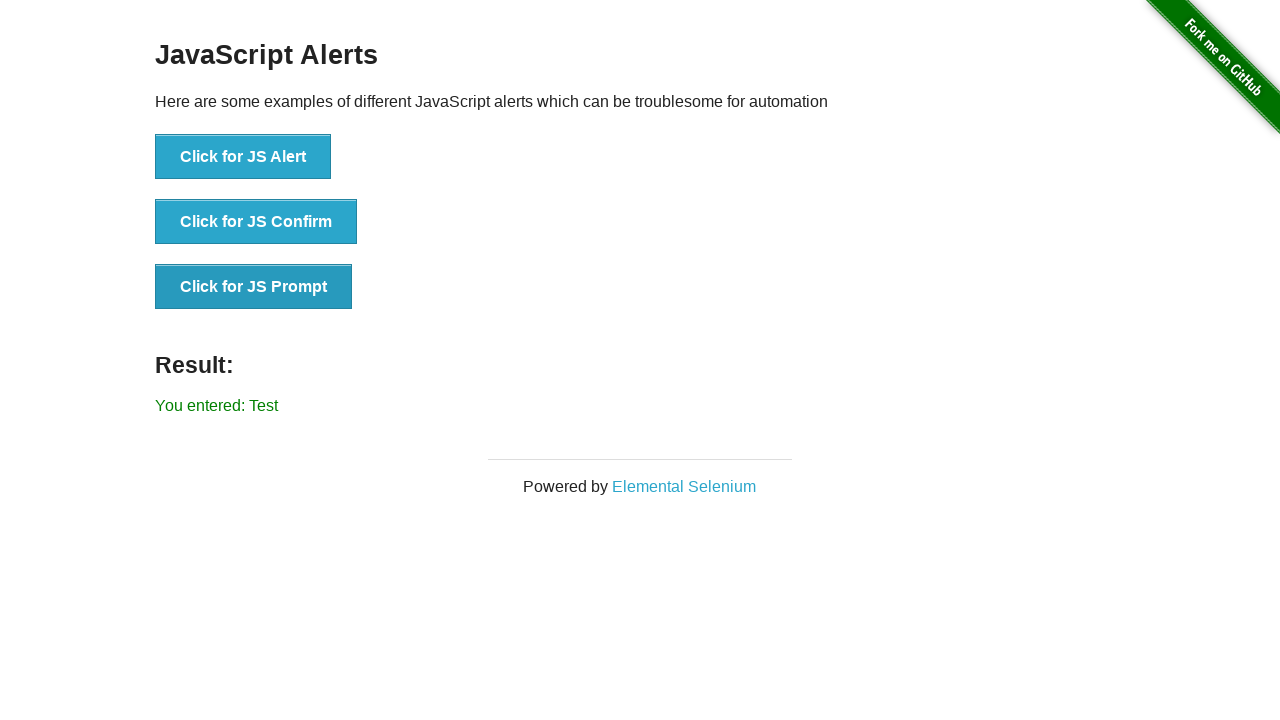

Prompt result text appeared on page
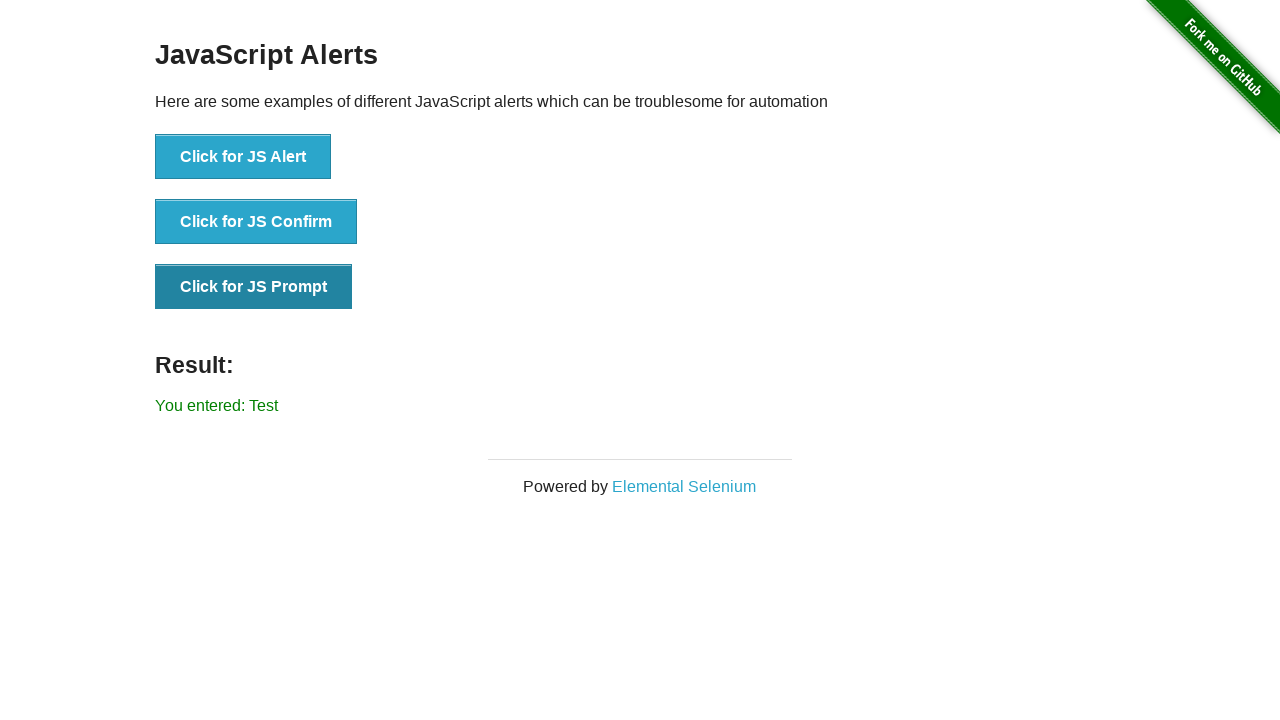

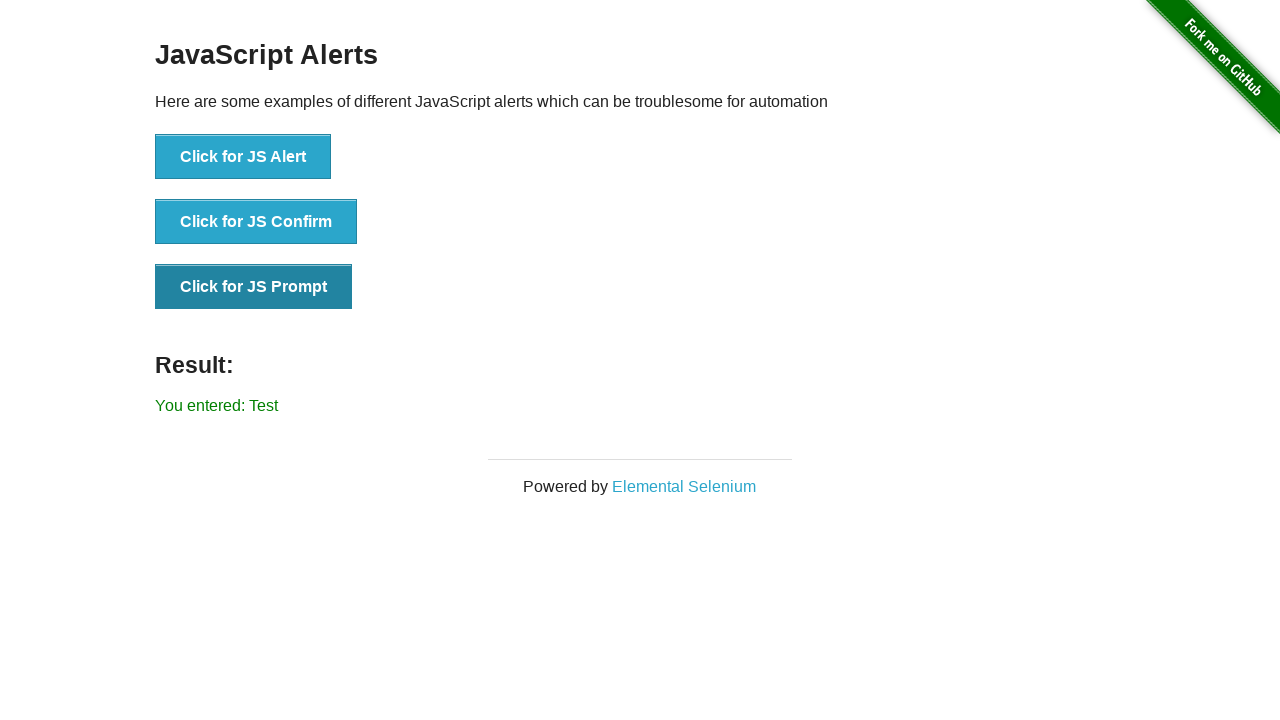